Tests form submission on a practice form page by clicking the submit button using JavaScript execution

Starting URL: https://demoqa.com/automation-practice-form

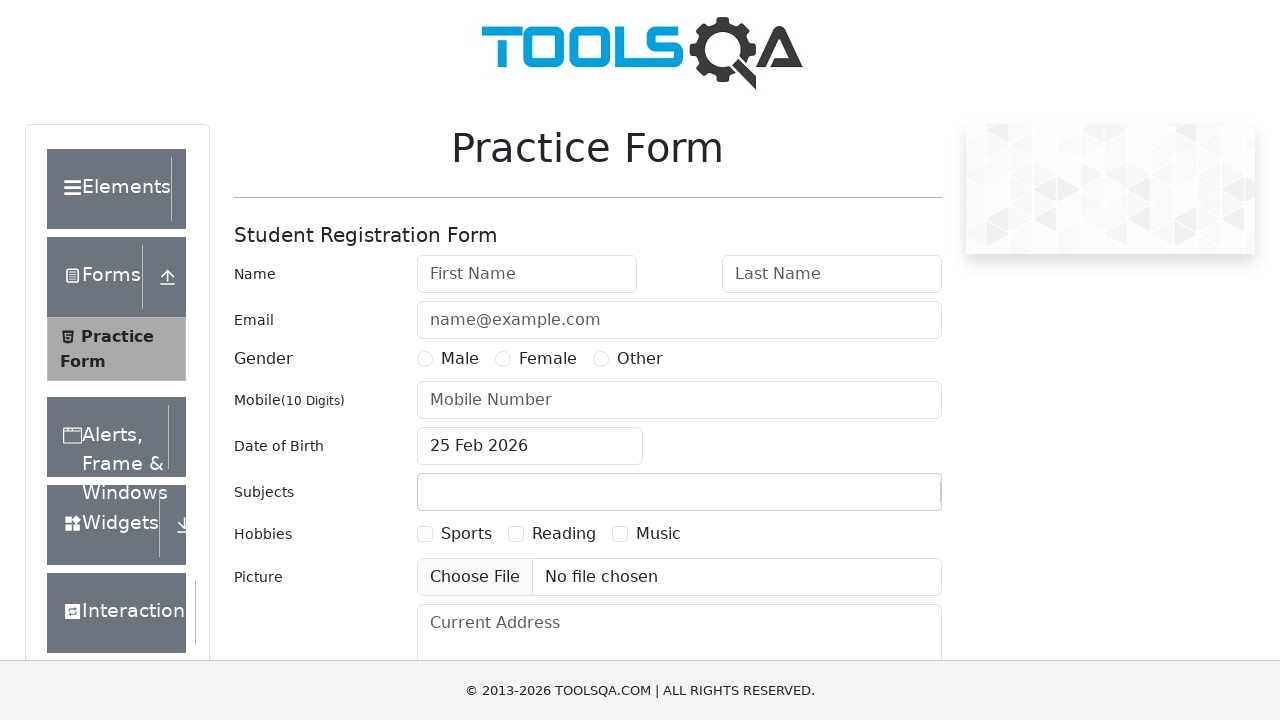

Located submit button element
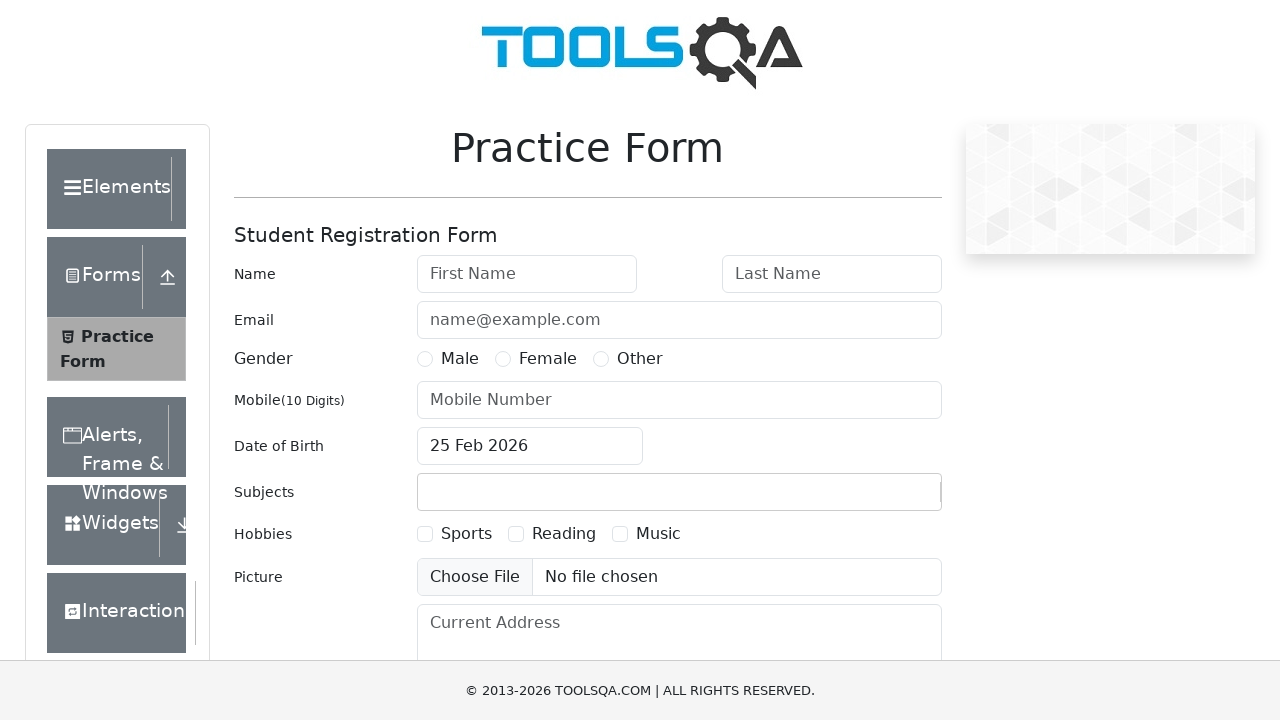

Clicked submit button using JavaScript execution
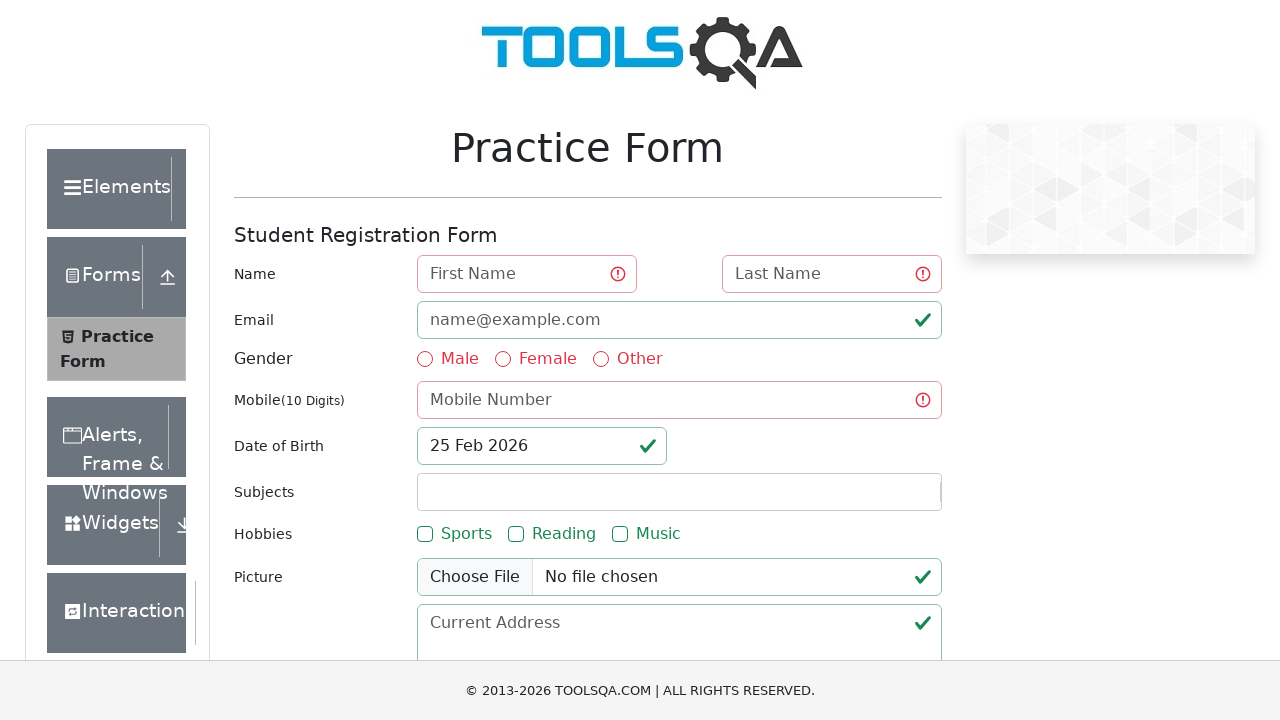

Waited 5 seconds for form submission to complete
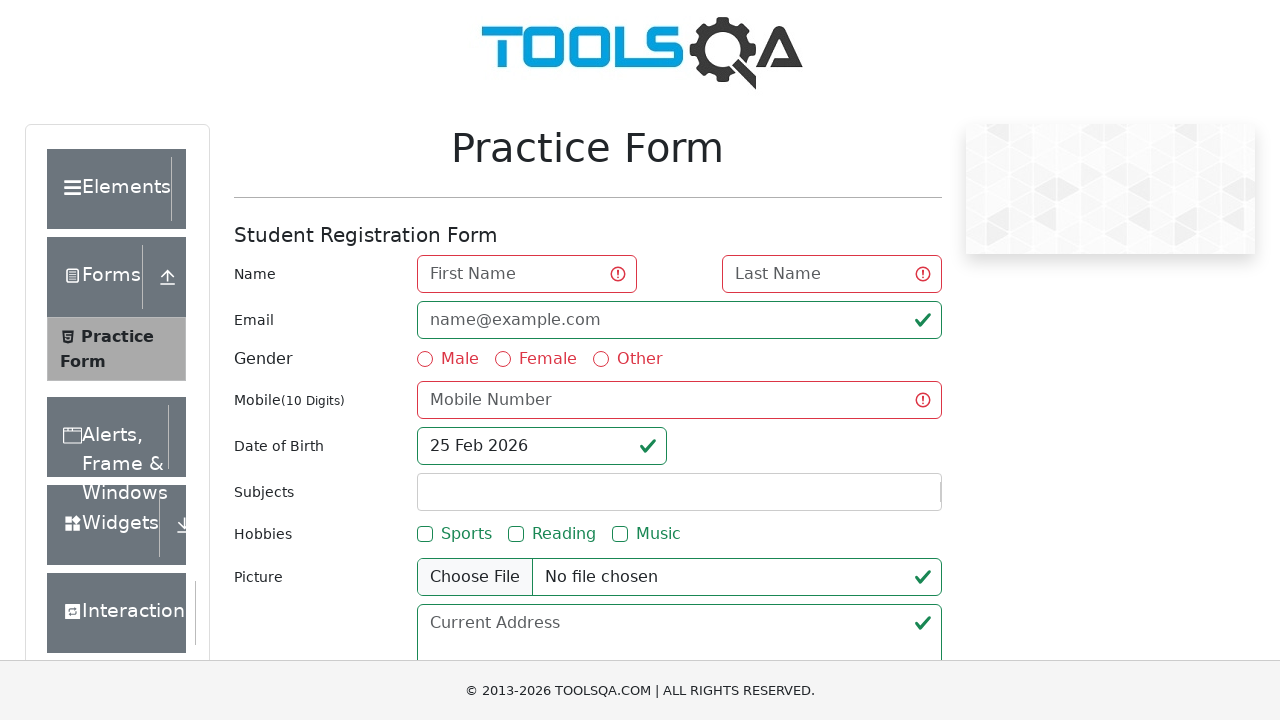

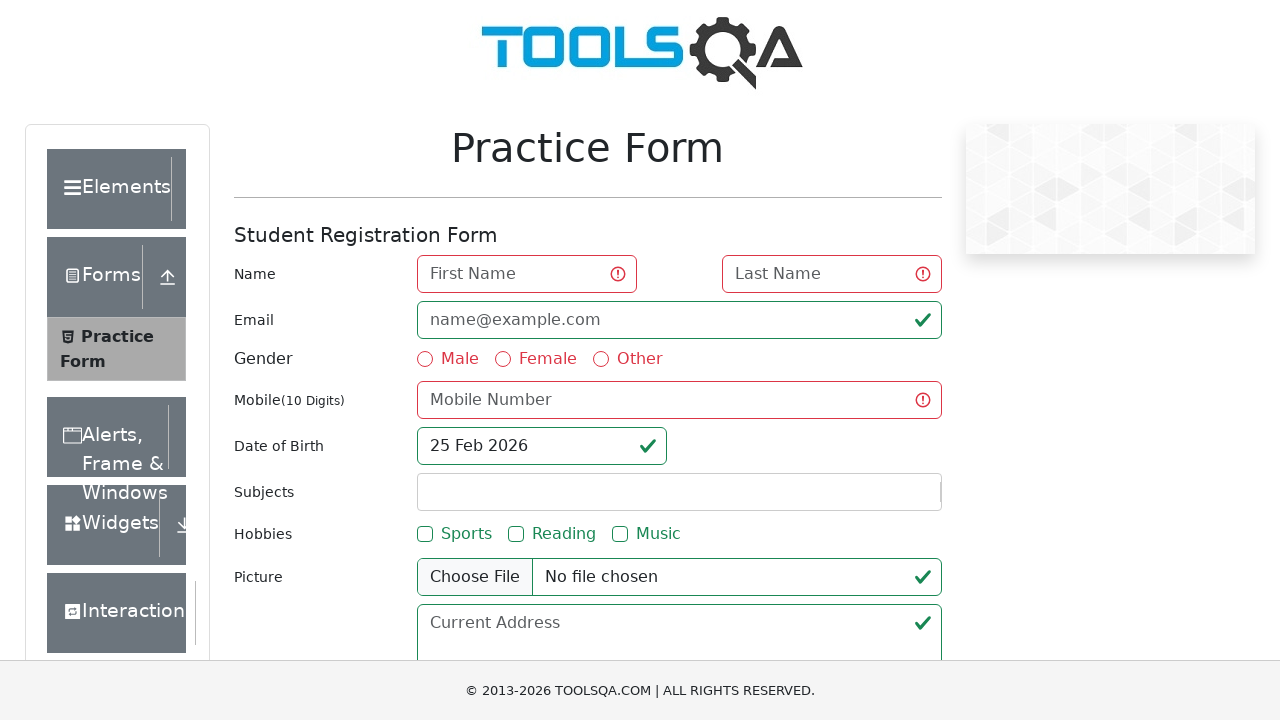